Tests navigation to the internships page by clicking the internships button on the homepage

Starting URL: https://internshala.com

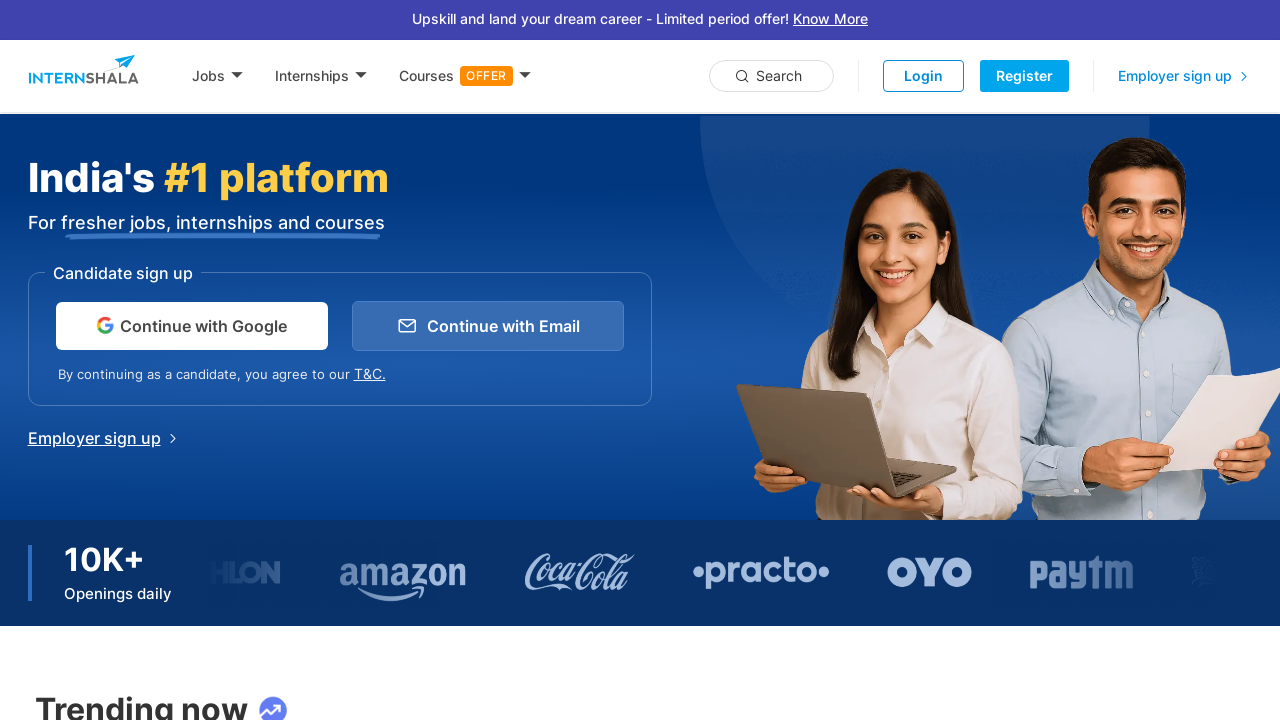

Waited for internships button to be visible on homepage
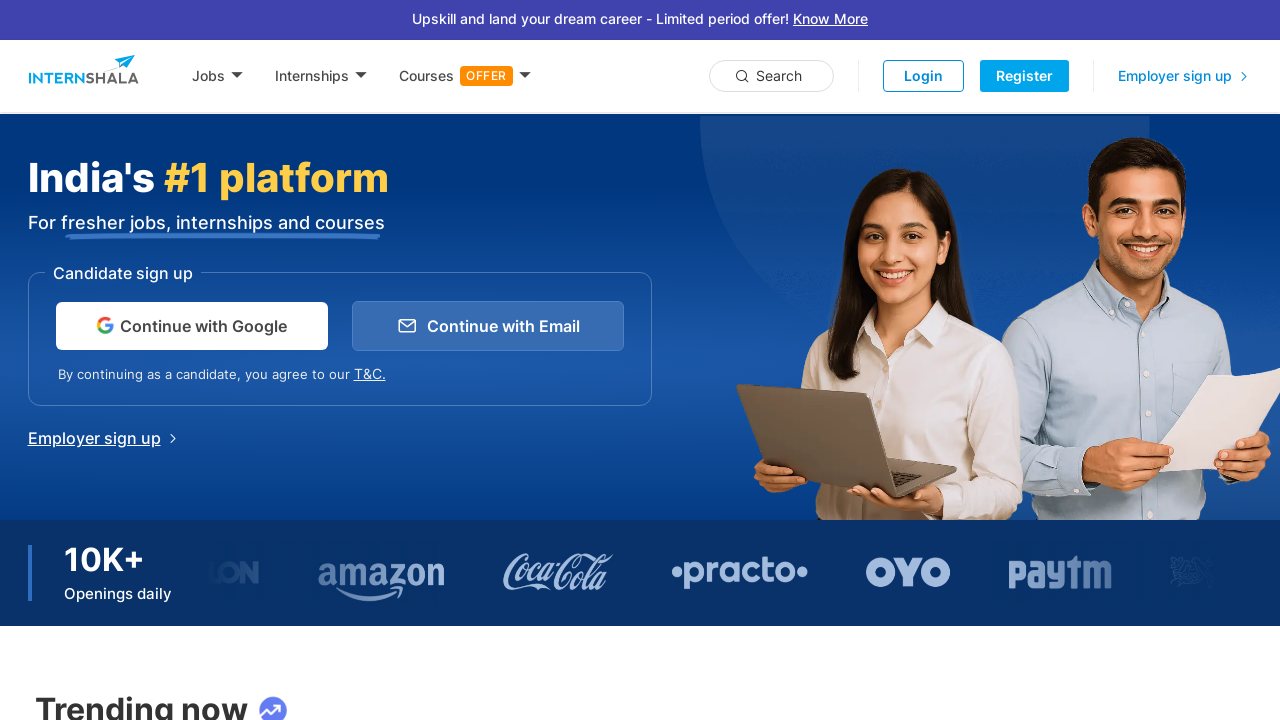

Clicked internships button to navigate to internships page at (321, 76) on #internships_new_superscript
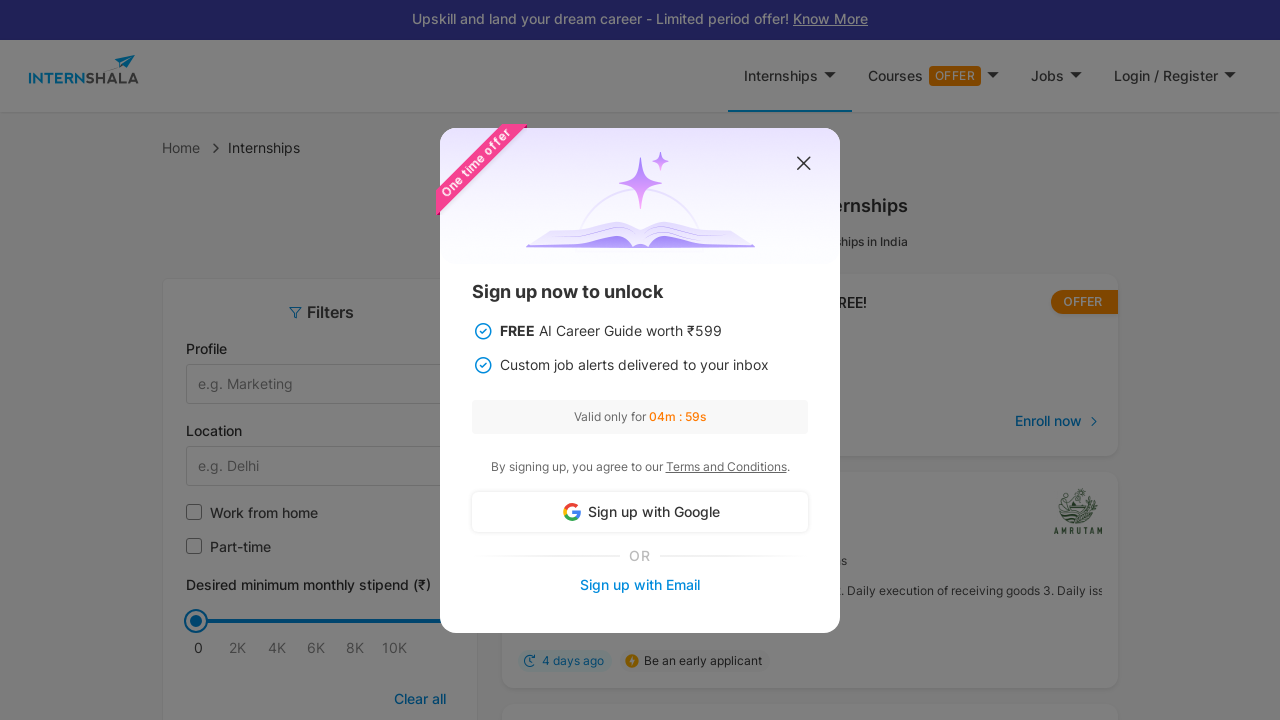

Internships page loaded successfully
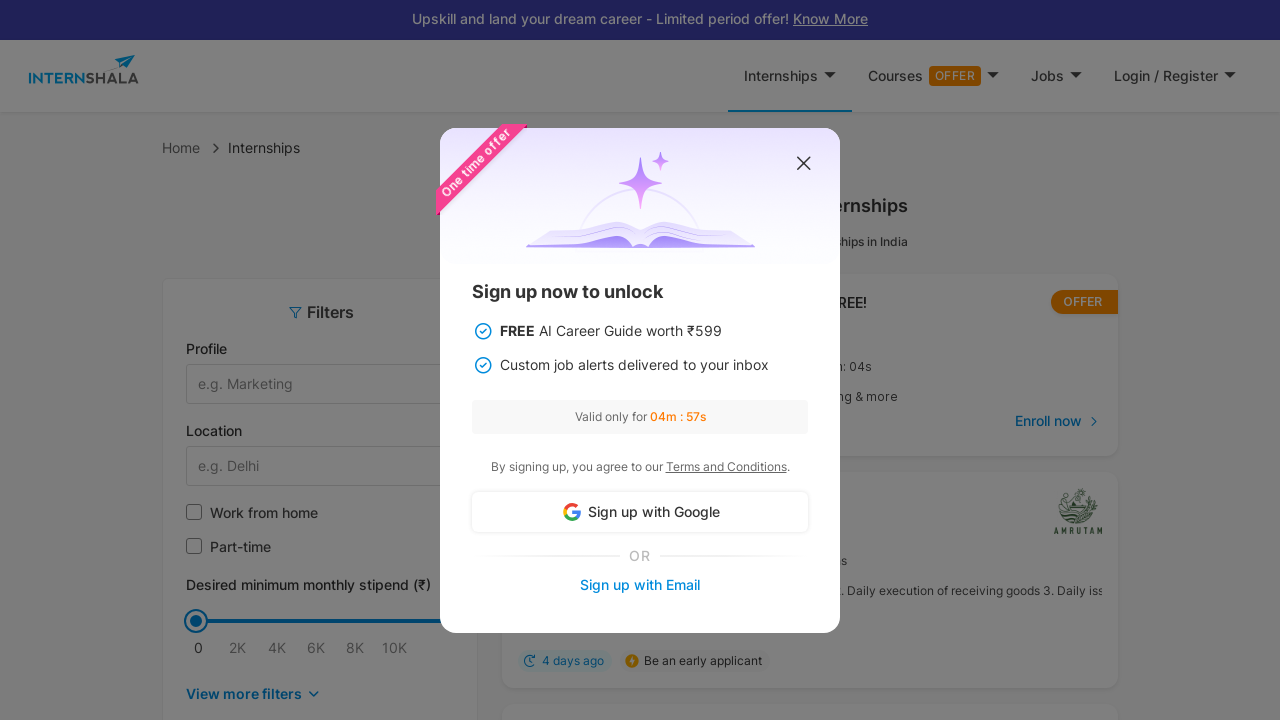

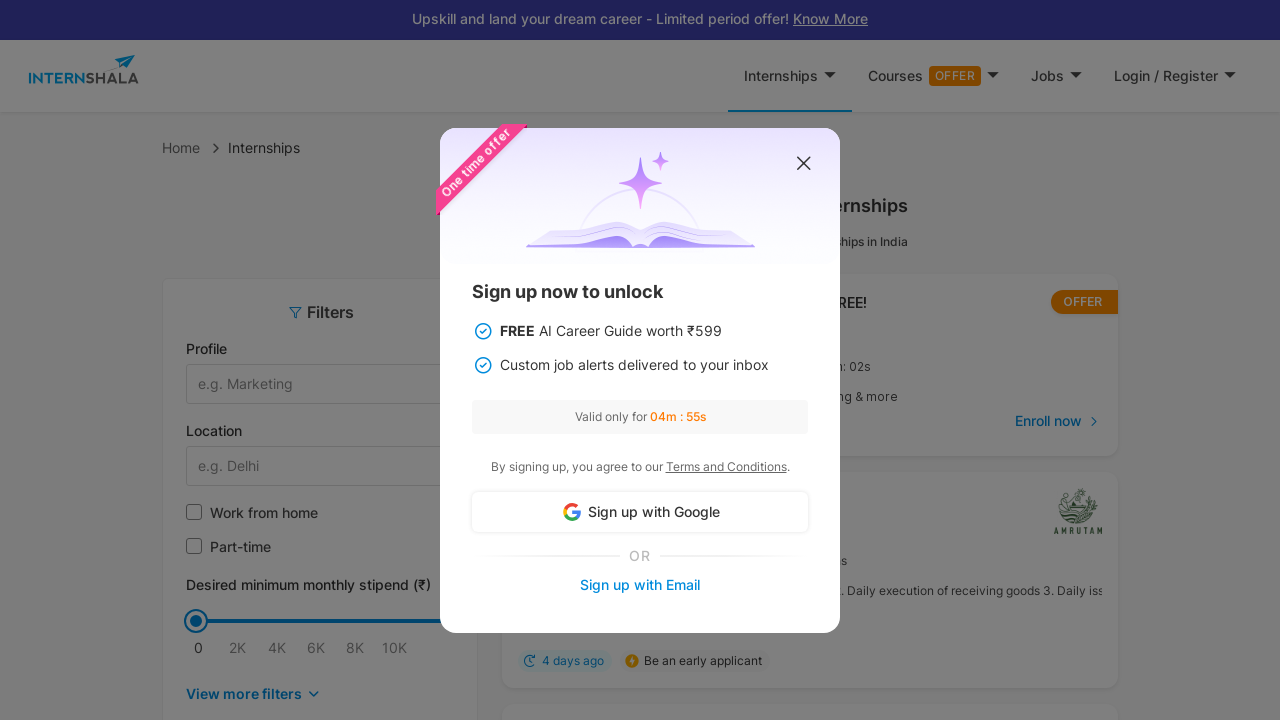